Navigates to CSDN homepage and verifies it loads

Starting URL: http://www.csdn.net

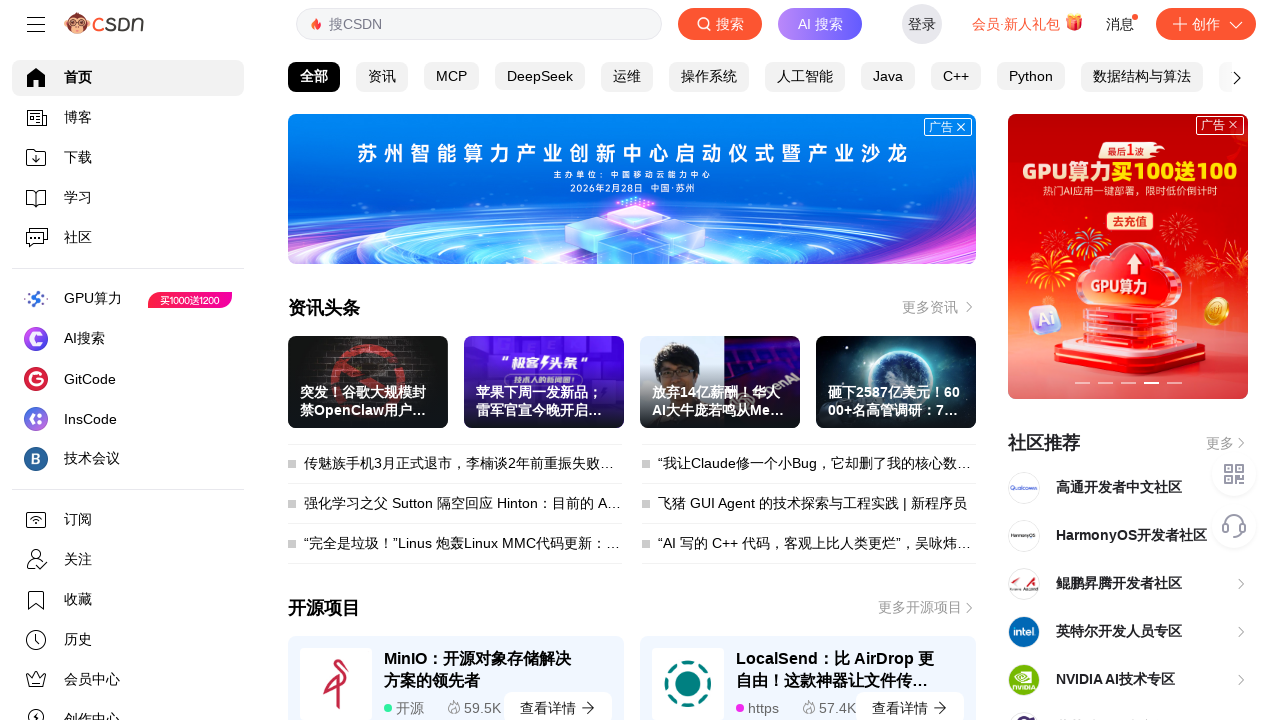

CSDN homepage loaded - DOM content ready
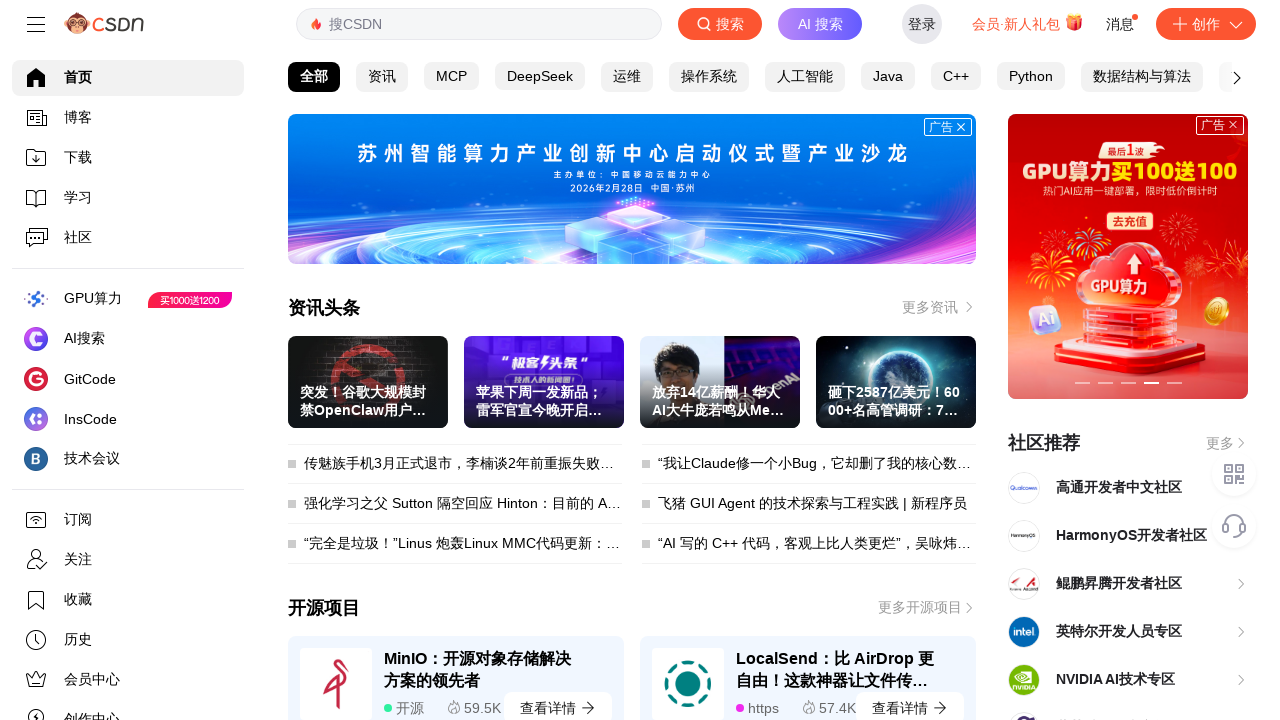

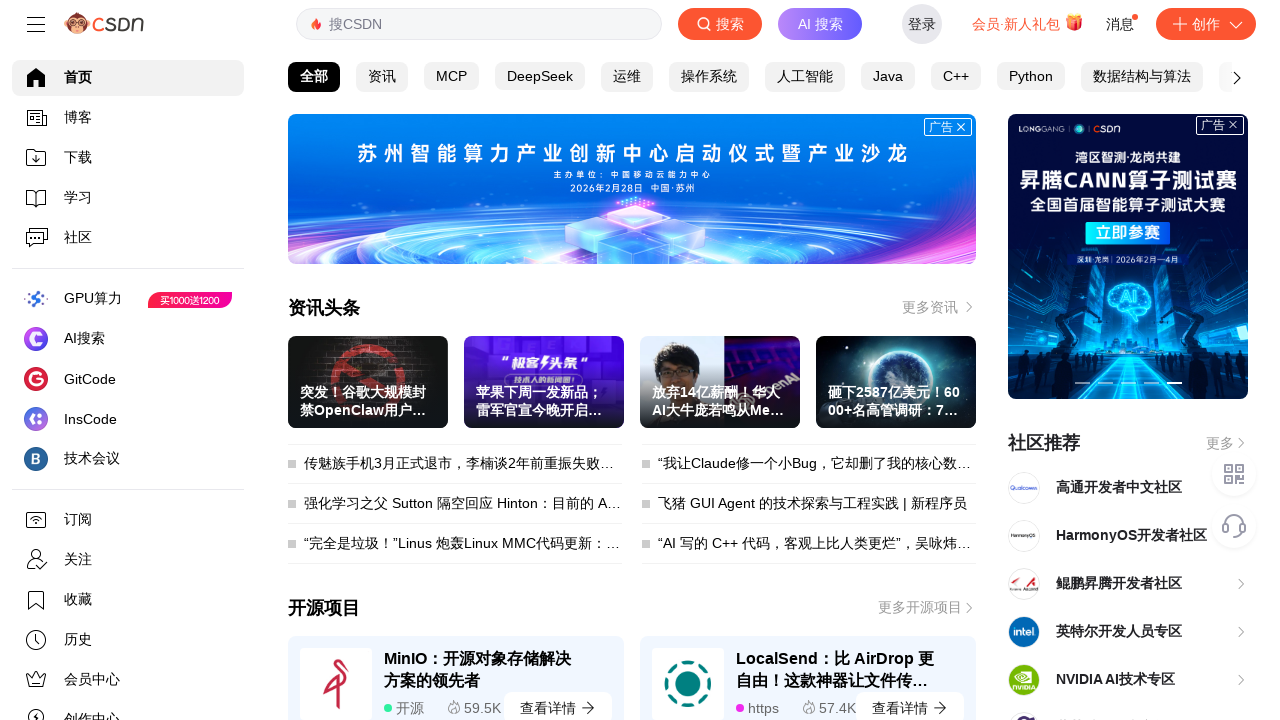